Navigates to the Automation Practice page and verifies that footer links are present and visible on the page.

Starting URL: https://rahulshettyacademy.com/AutomationPractice/

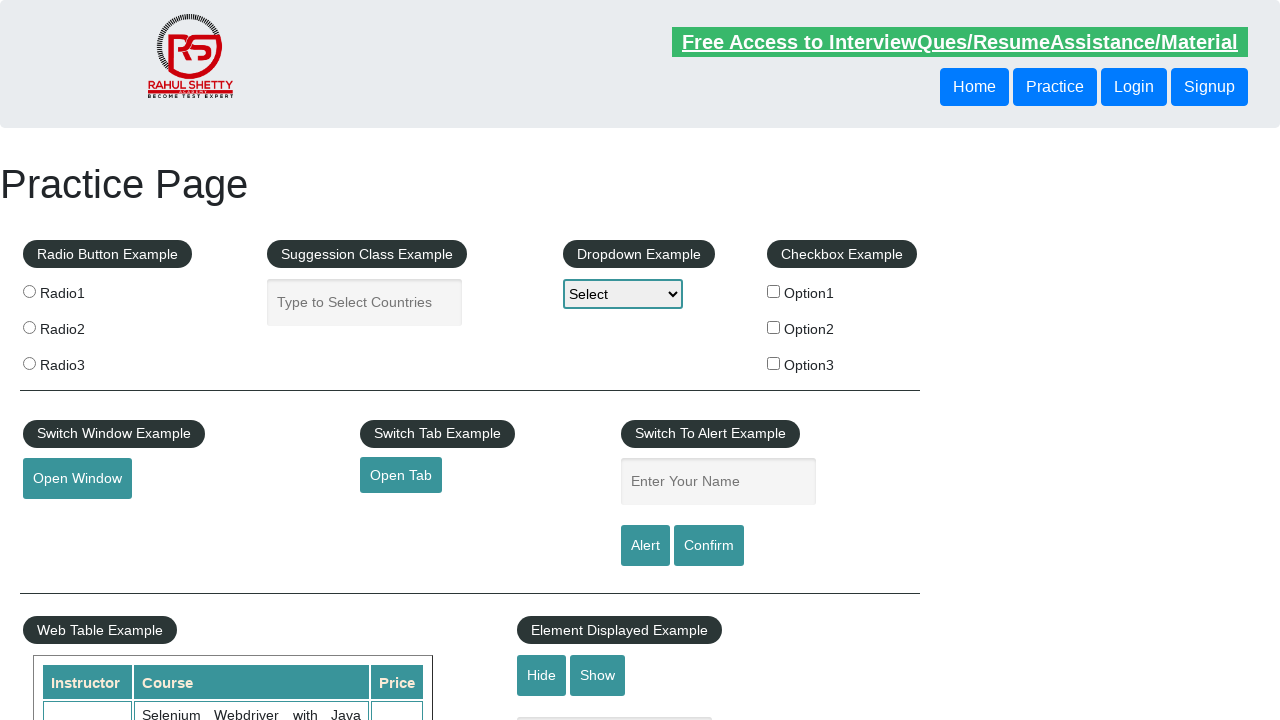

Navigated to Automation Practice page
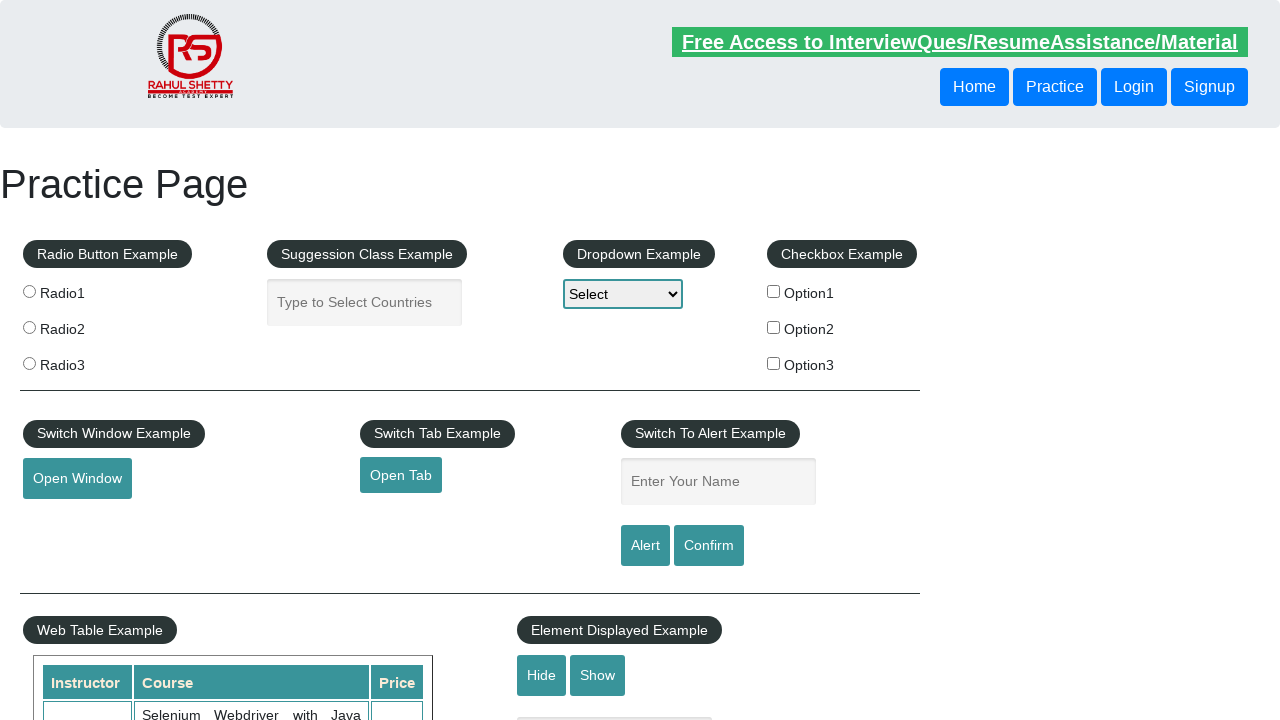

Footer links selector became available
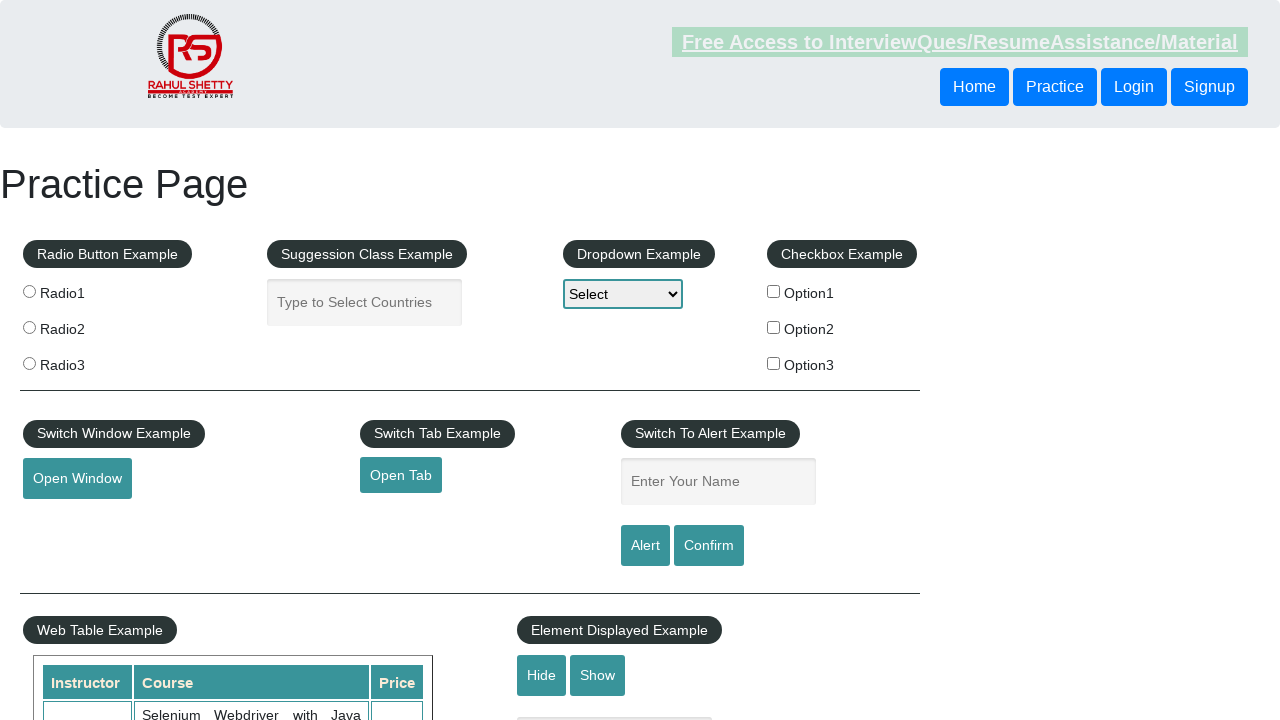

Located footer links on the page
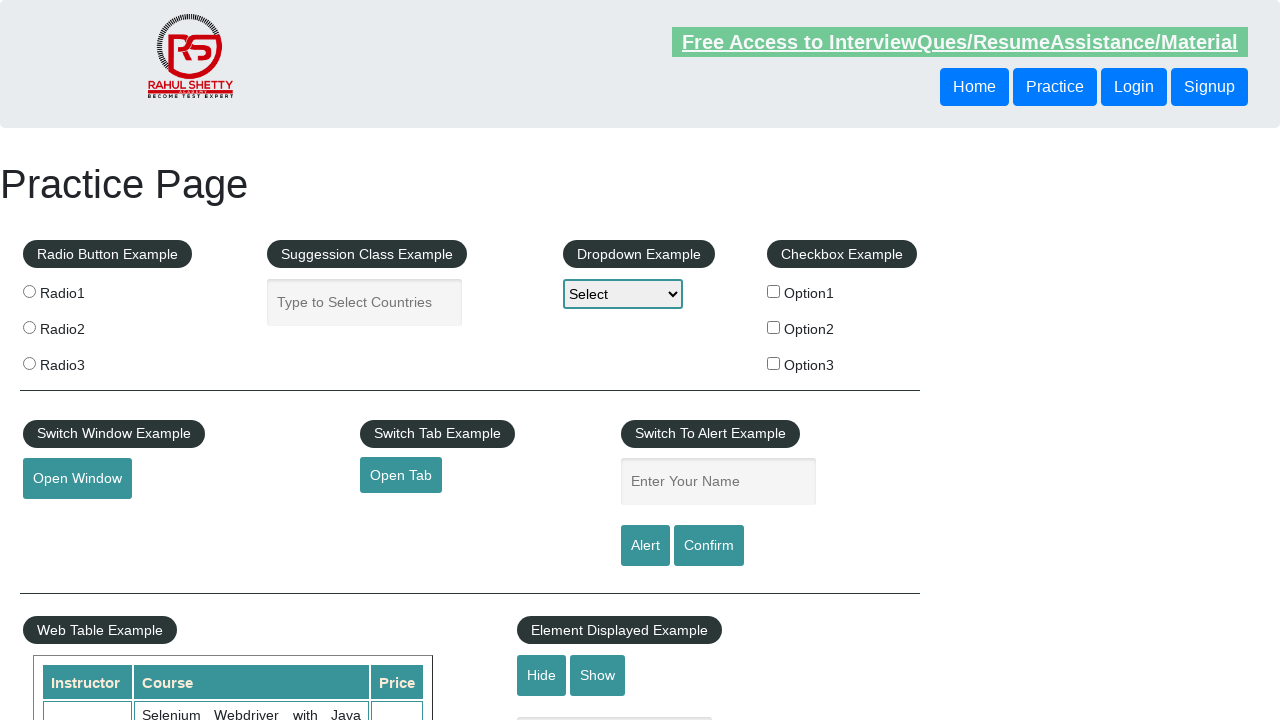

Verified that footer links are present - found 20 links
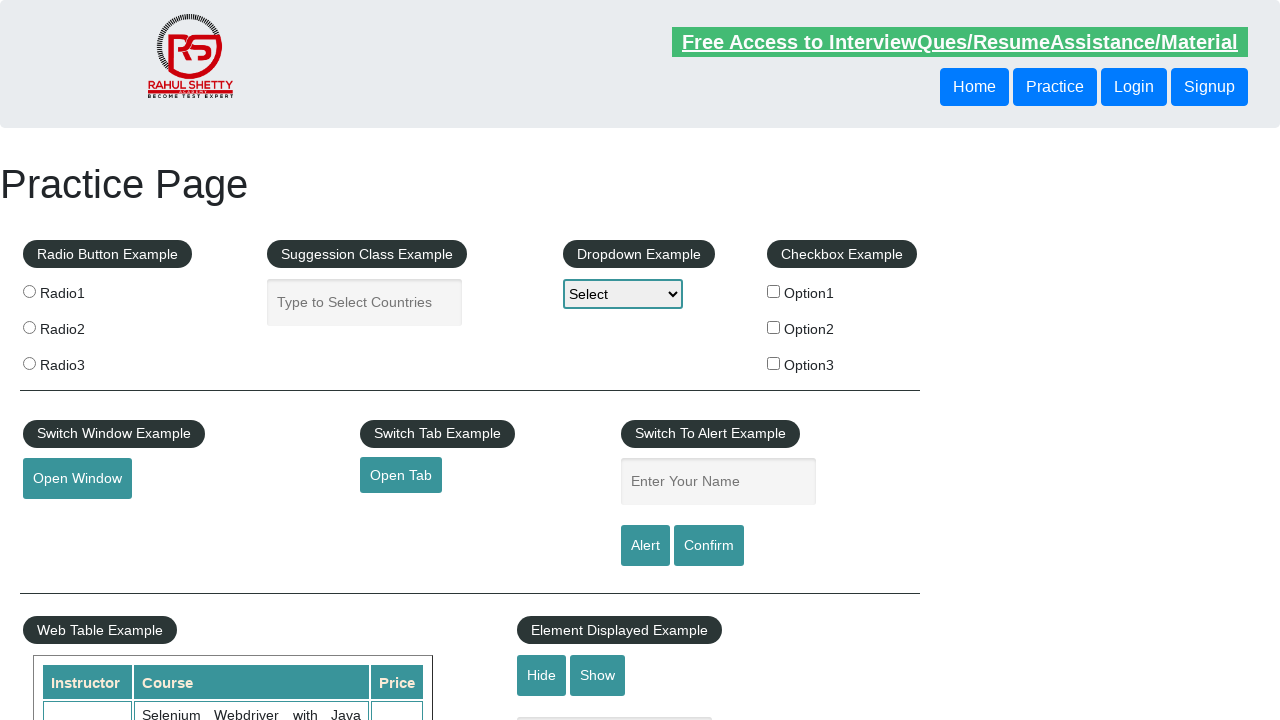

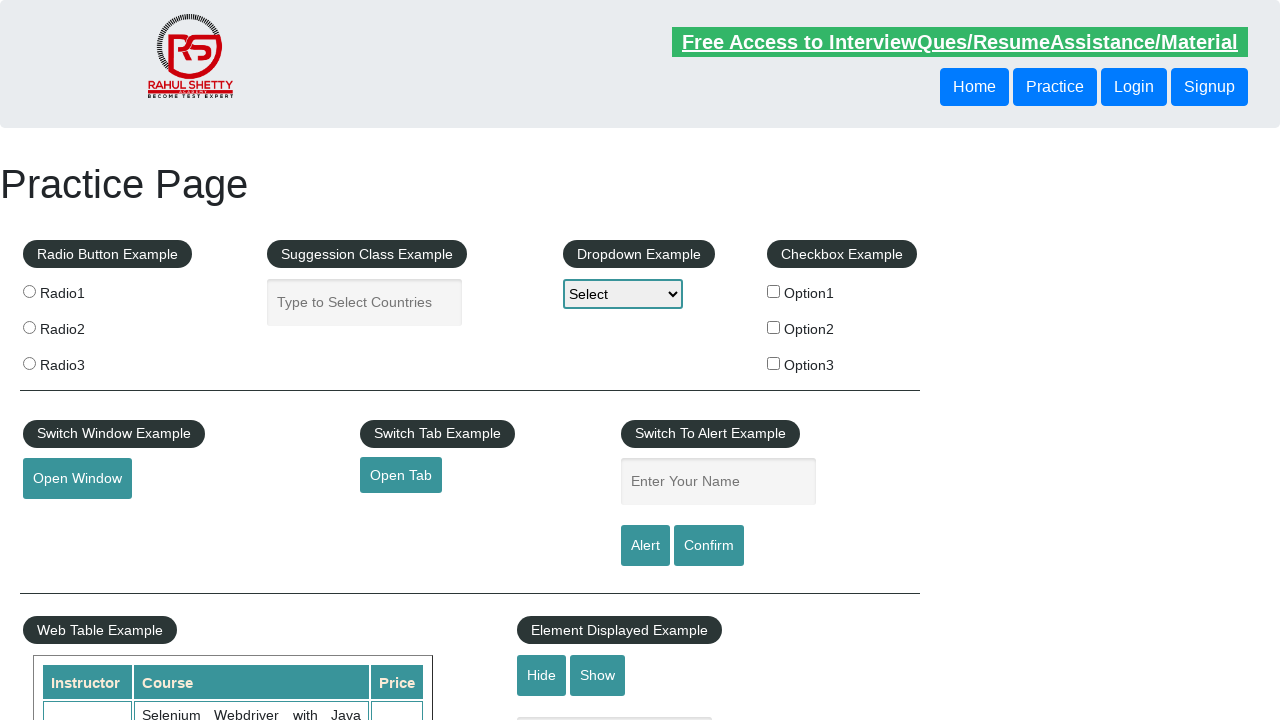